Tests the user registration flow on automationexercise.com by filling out the signup form with personal details, selecting date of birth, checking newsletter subscription, and creating a new account.

Starting URL: https://automationexercise.com

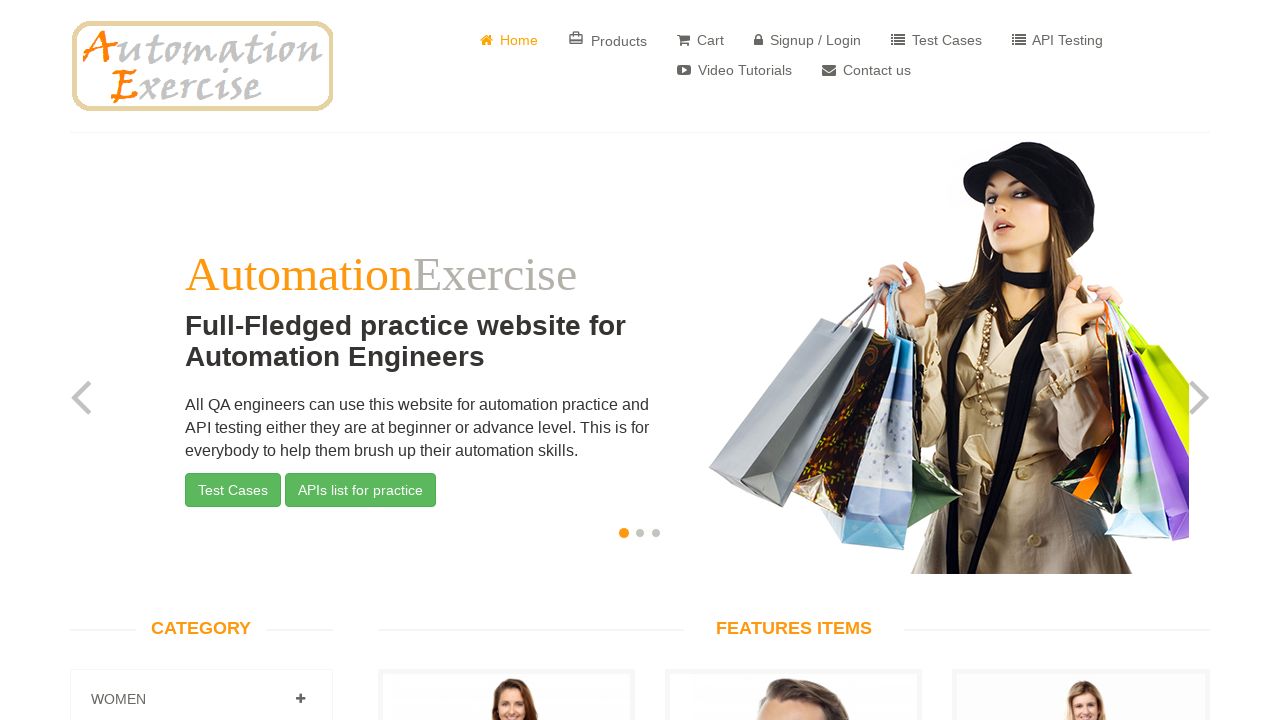

Clicked on 'Signup / Login' button at (808, 40) on xpath=//a[@href='/login']
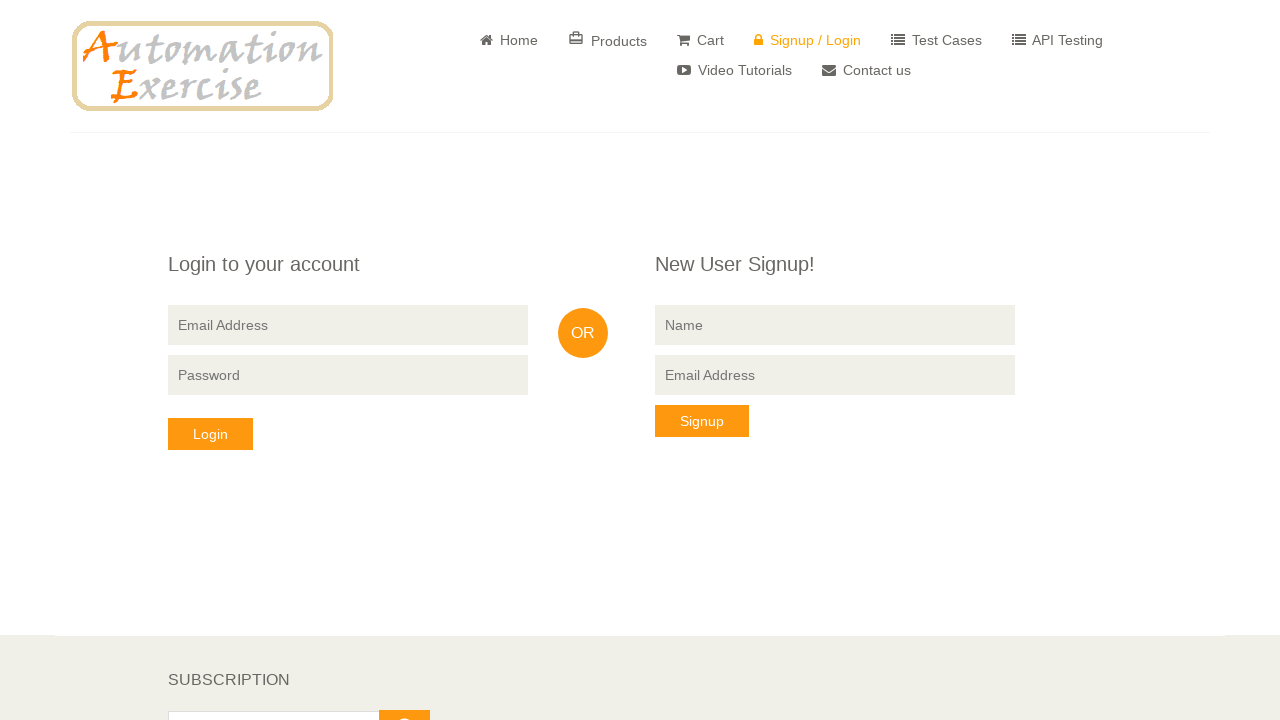

'New User Signup!' section is visible
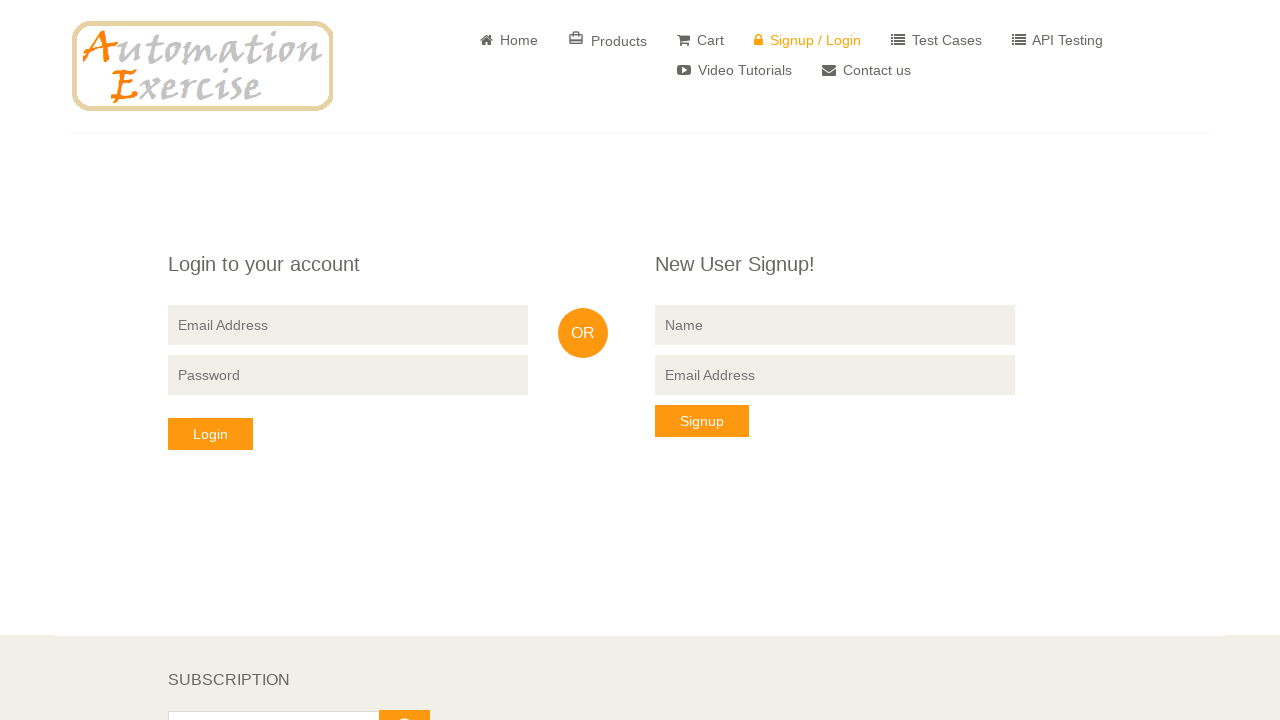

Filled signup name field with 'Mohamed' on [data-qa='signup-name']
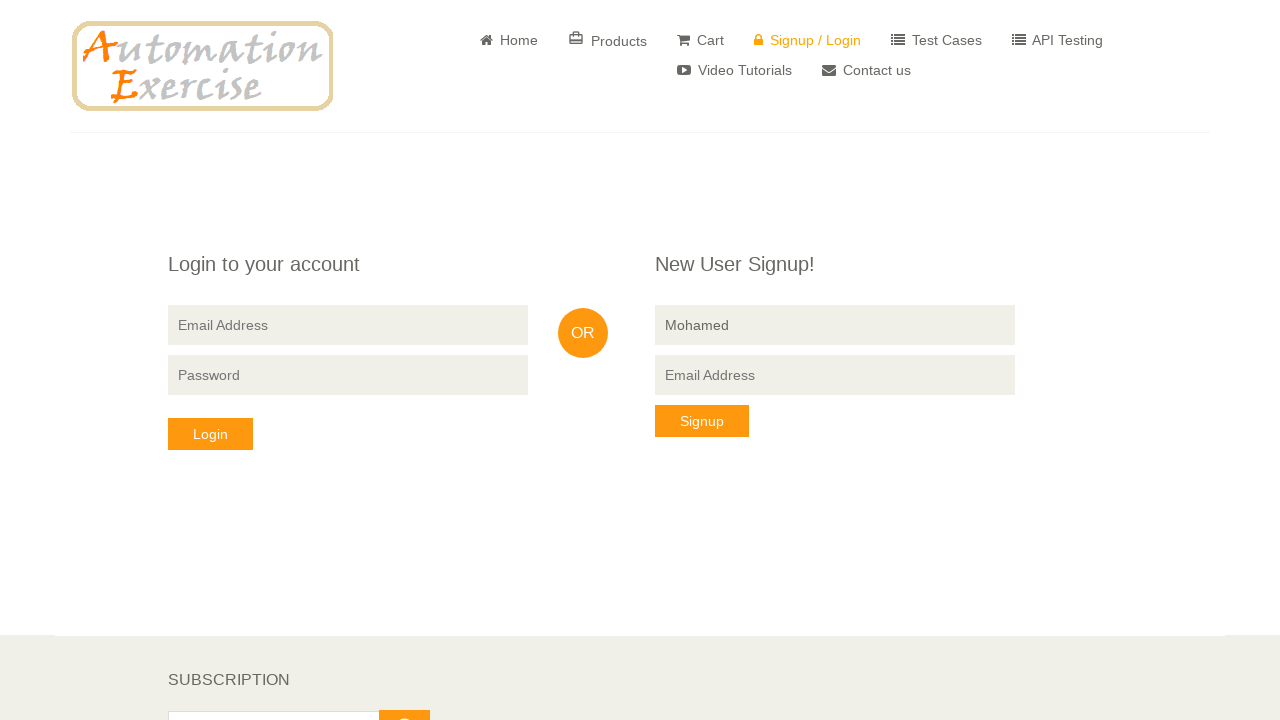

Filled signup email field with '09lkb0iuab@gmail.com' on [data-qa='signup-email']
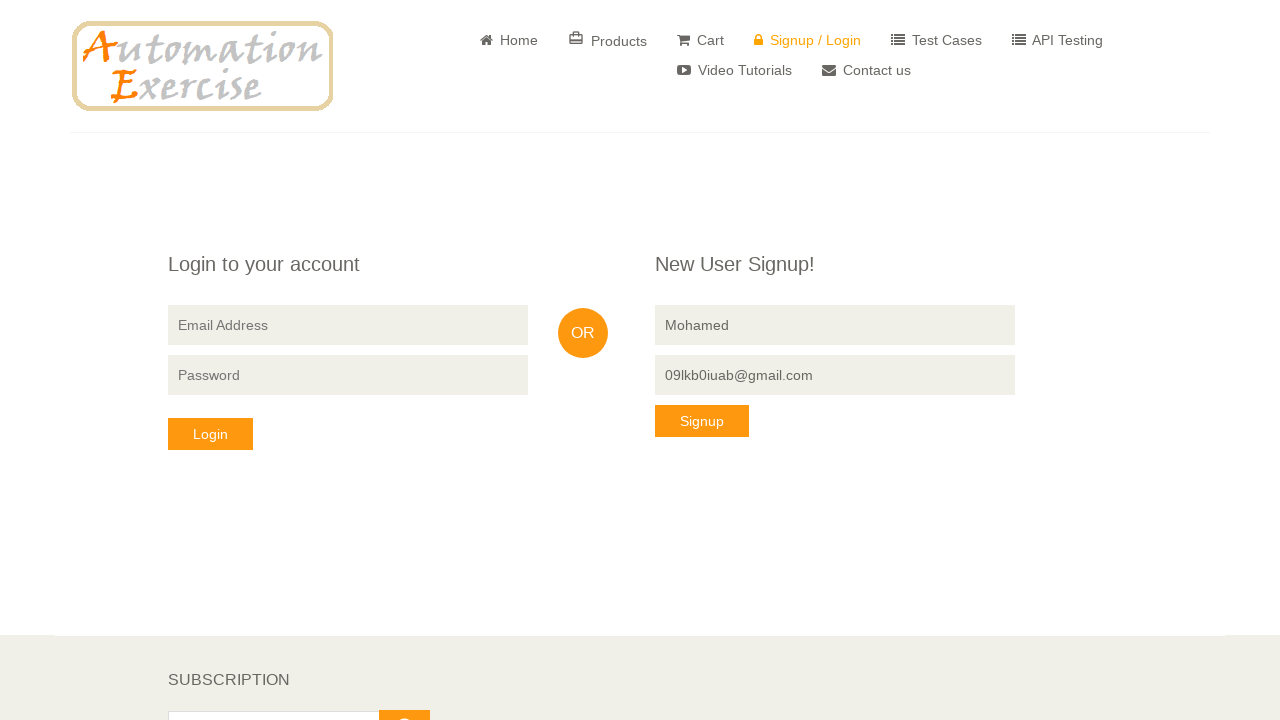

Pressed Enter to submit signup form on [data-qa='signup-email']
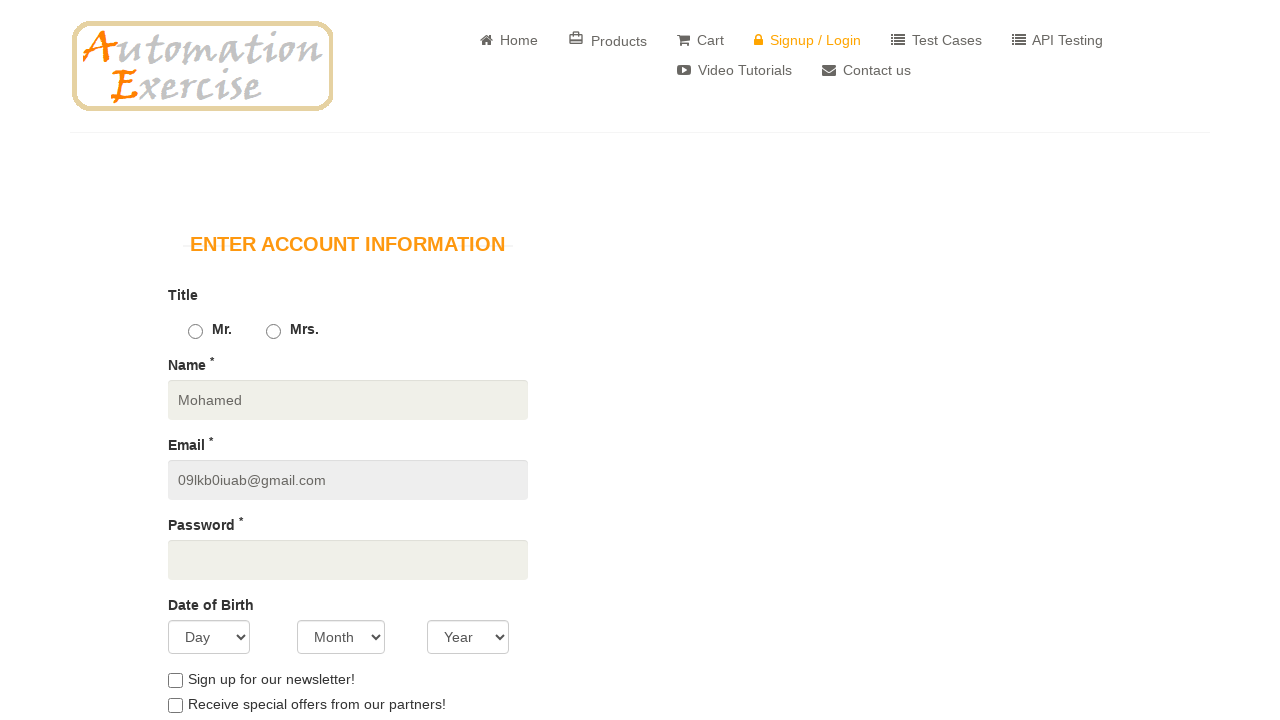

'ENTER ACCOUNT INFORMATION' section is visible
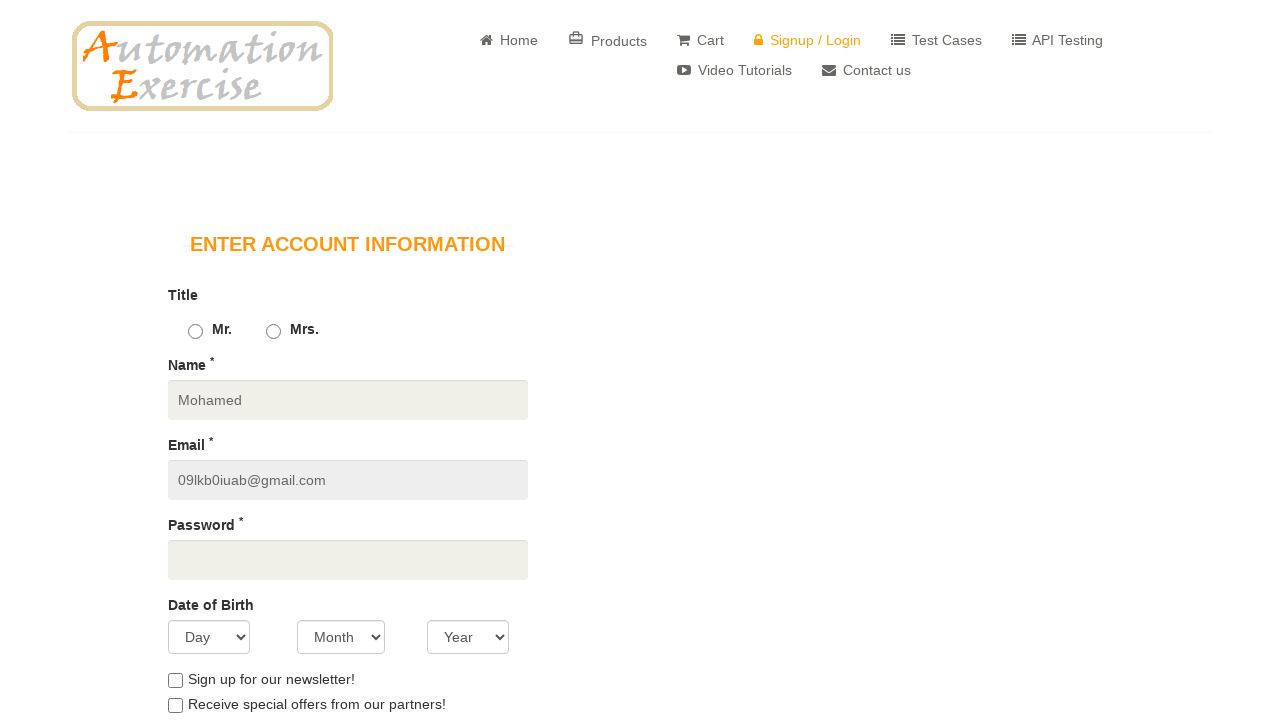

Selected 'Mr.' as title at (195, 332) on #id_gender1
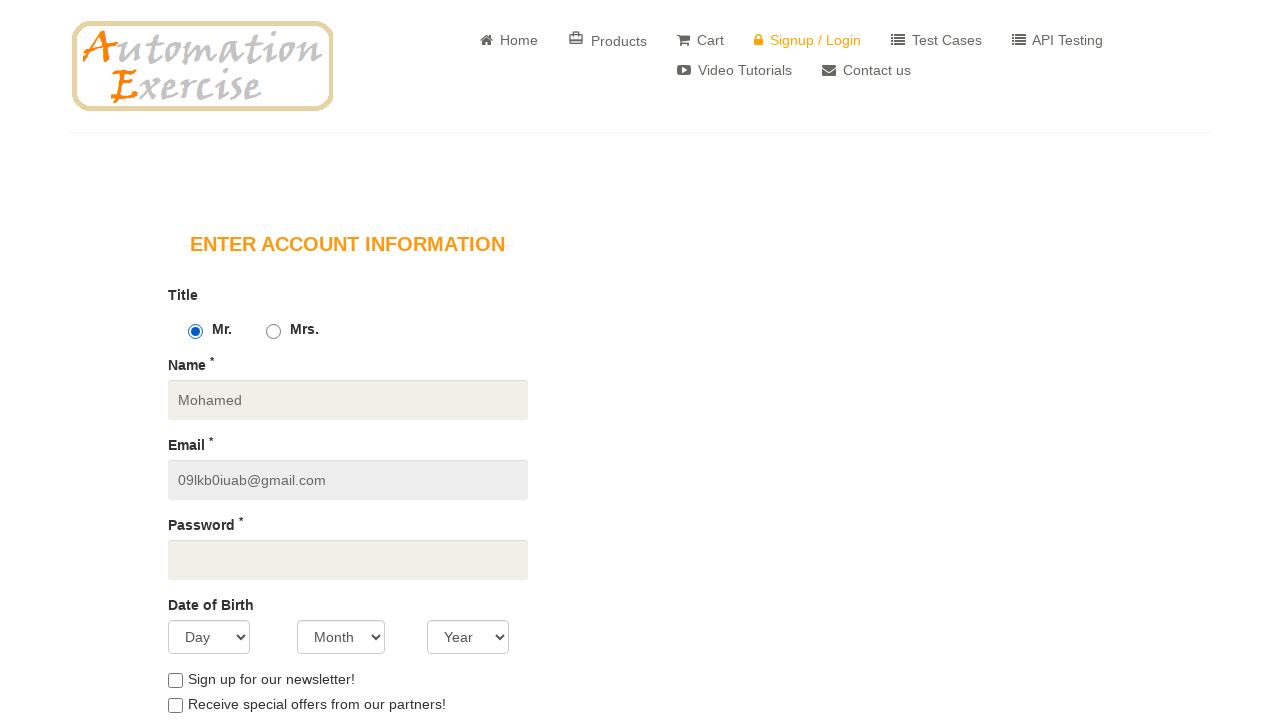

Filled password field with 'Password1234' on [data-qa='password']
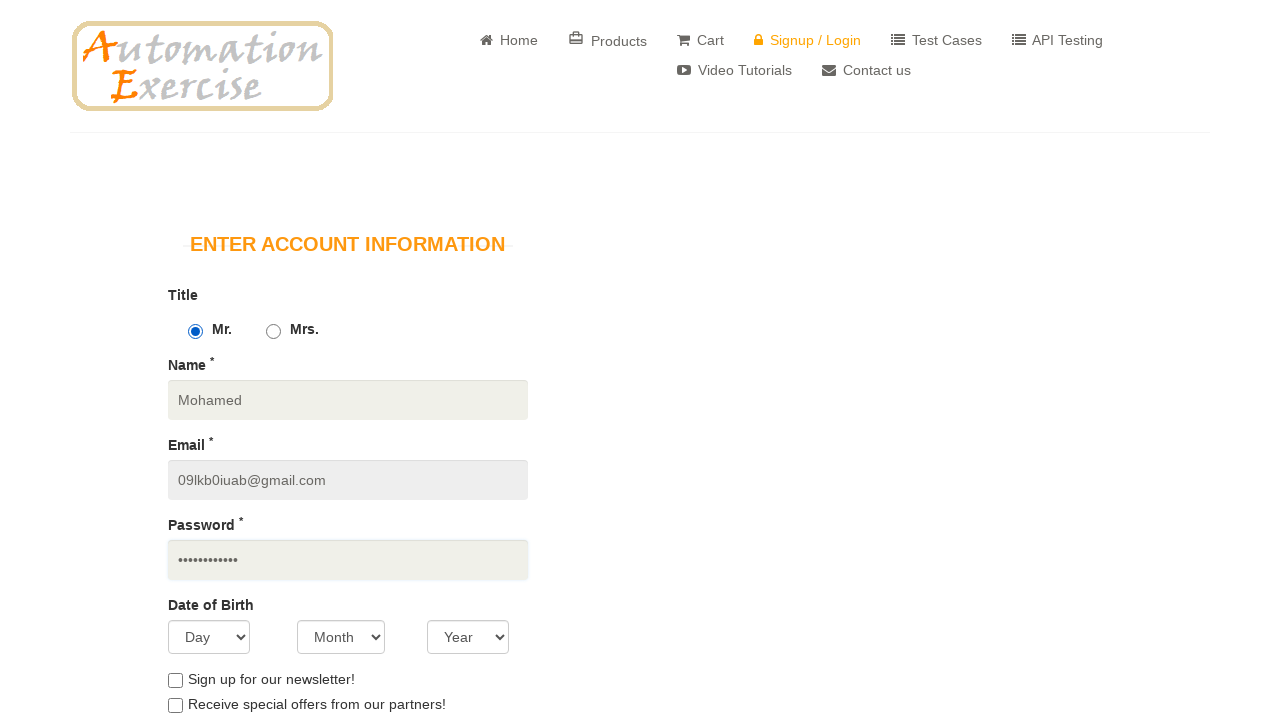

Selected day '2' for date of birth on #days
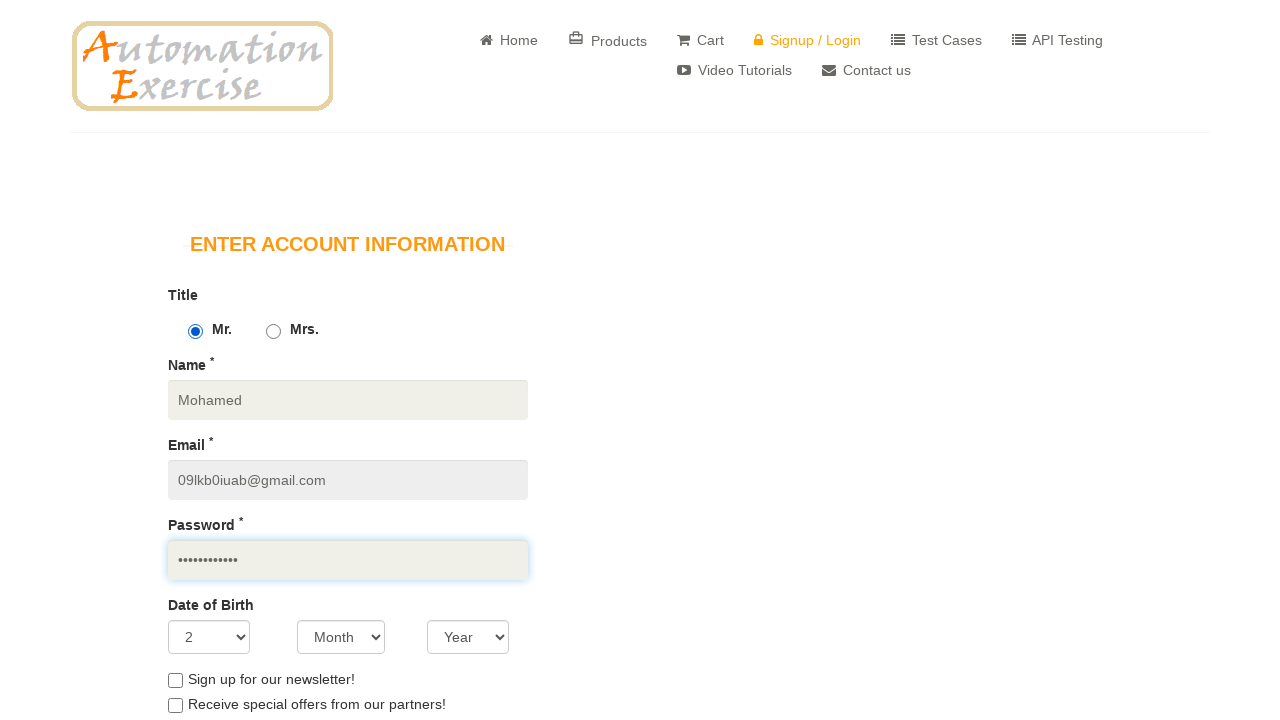

Selected month 'August' for date of birth on #months
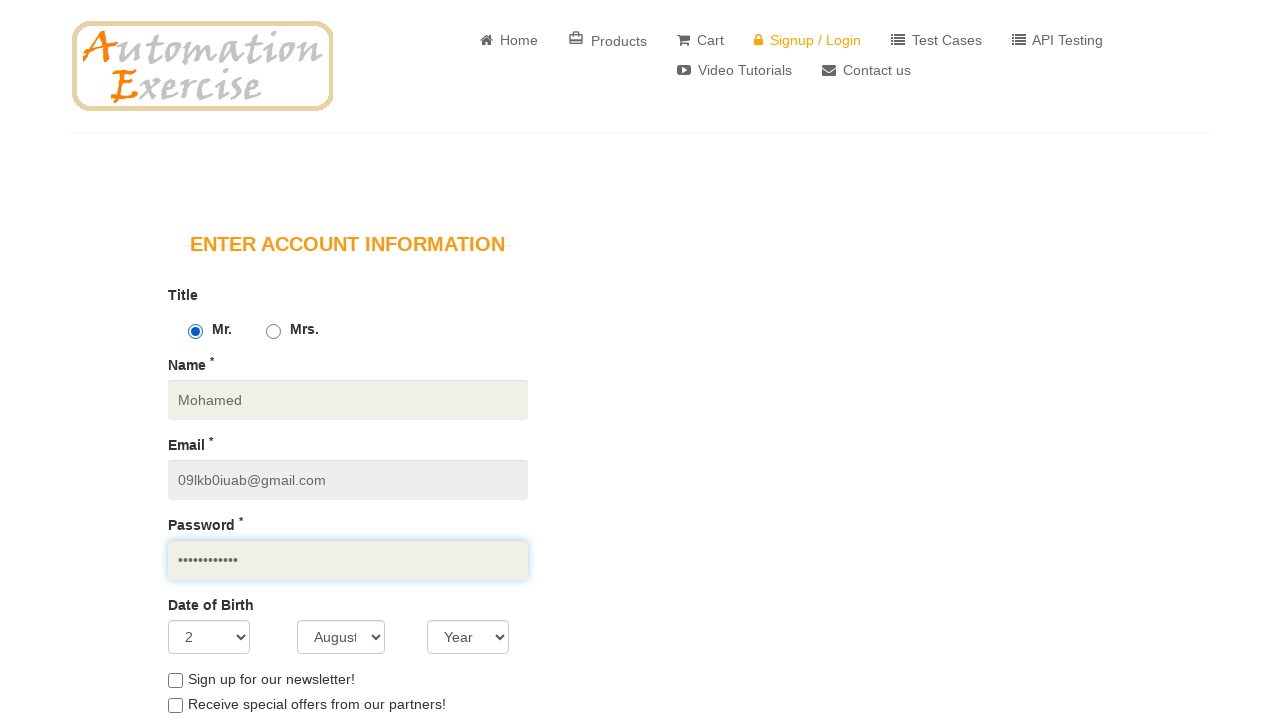

Selected year '1994' for date of birth on #years
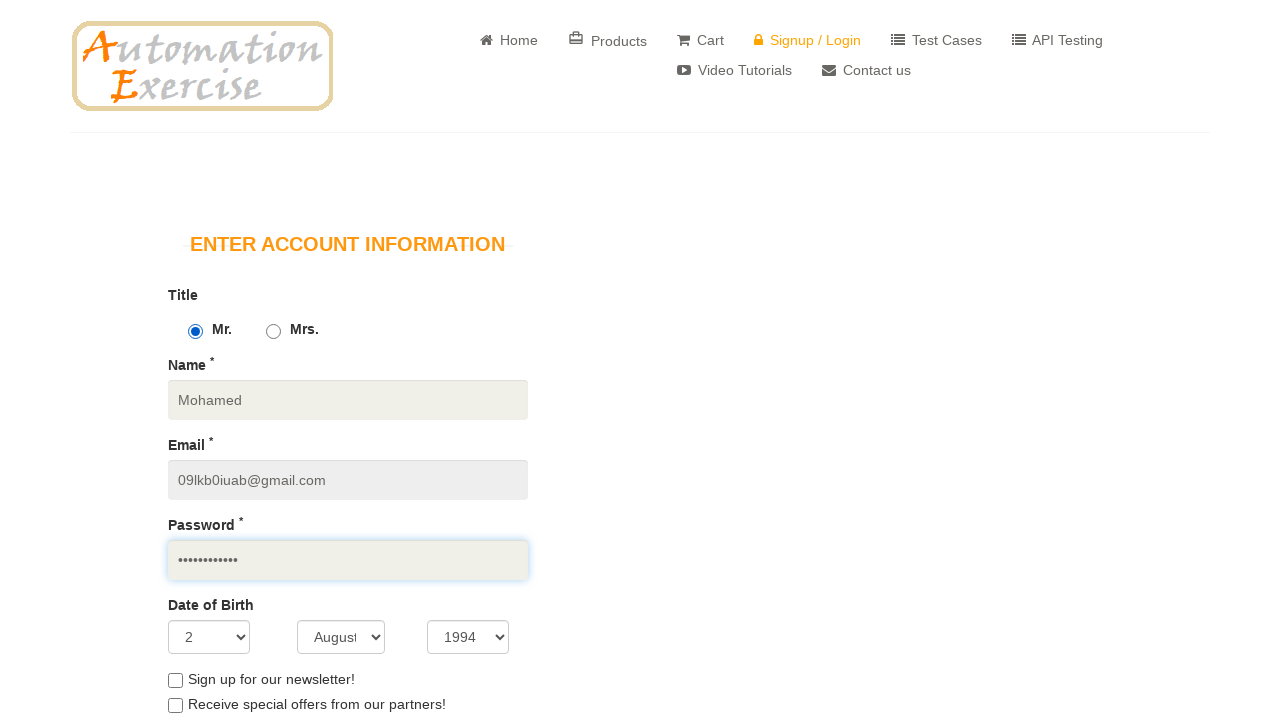

Checked 'Sign up for our newsletter!' checkbox at (175, 680) on #newsletter
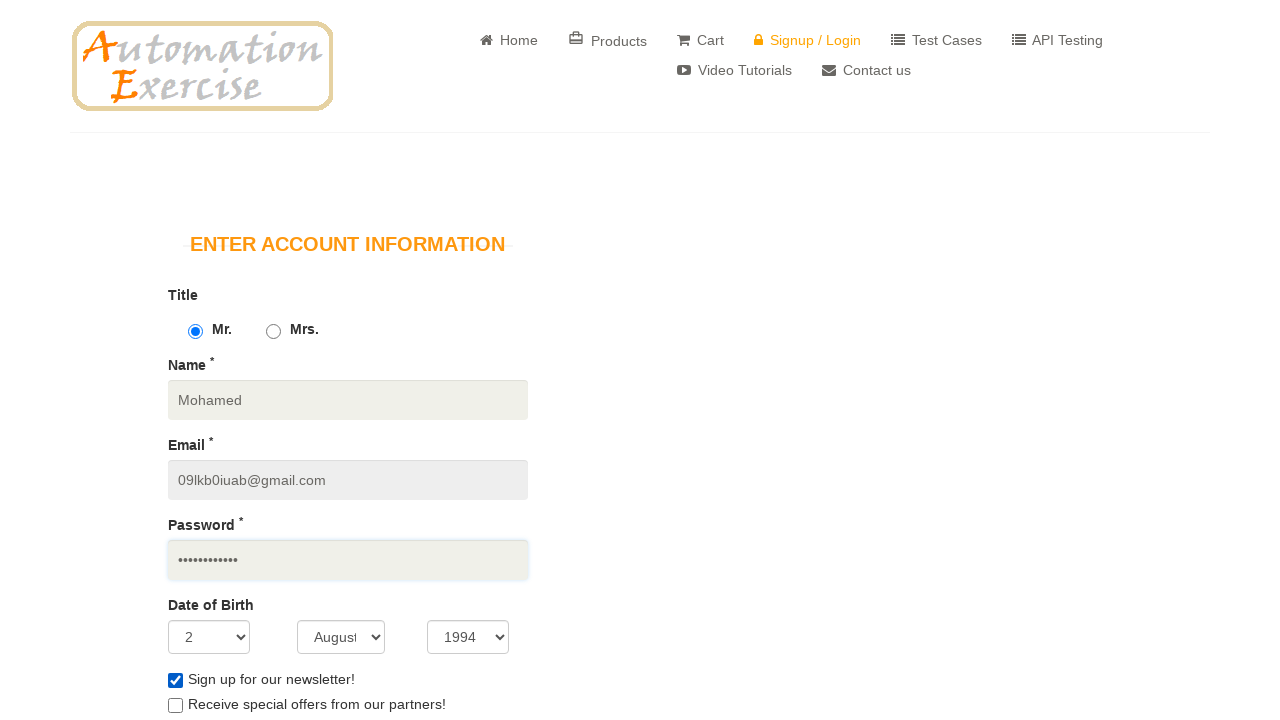

Filled first name field with 'Mohamed' on #first_name
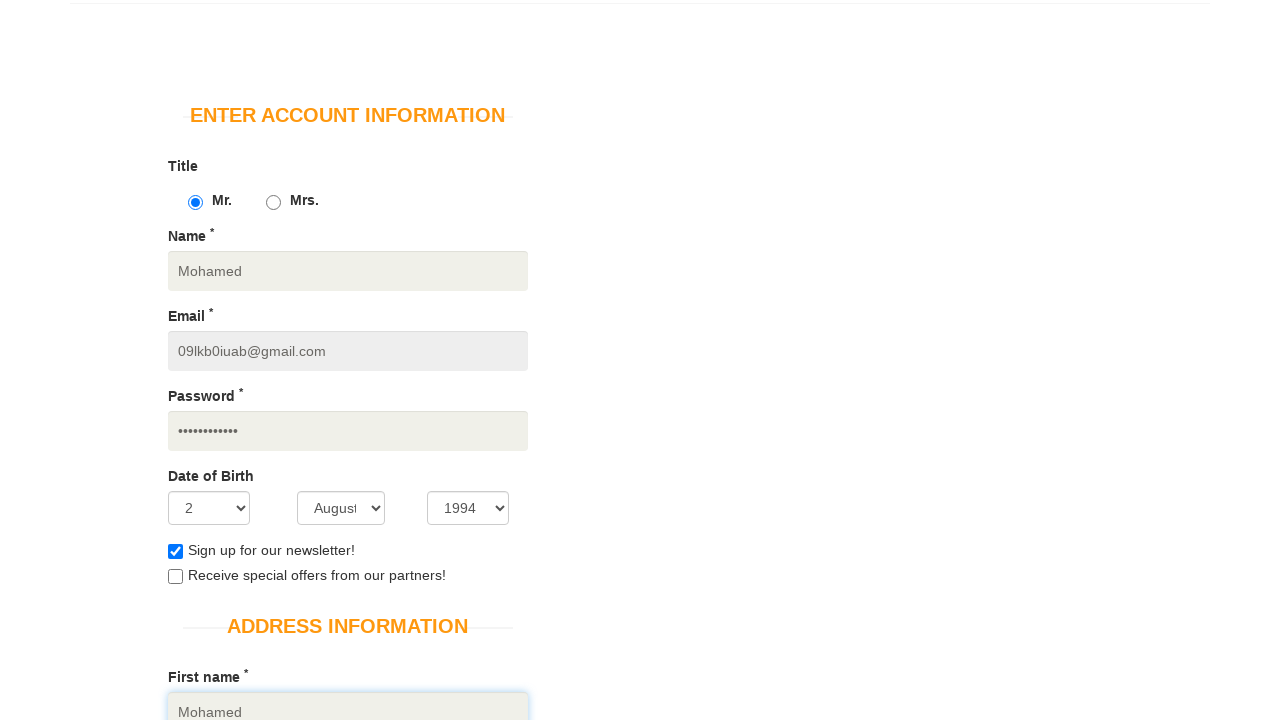

Filled last name field with 'Ahmed' on #last_name
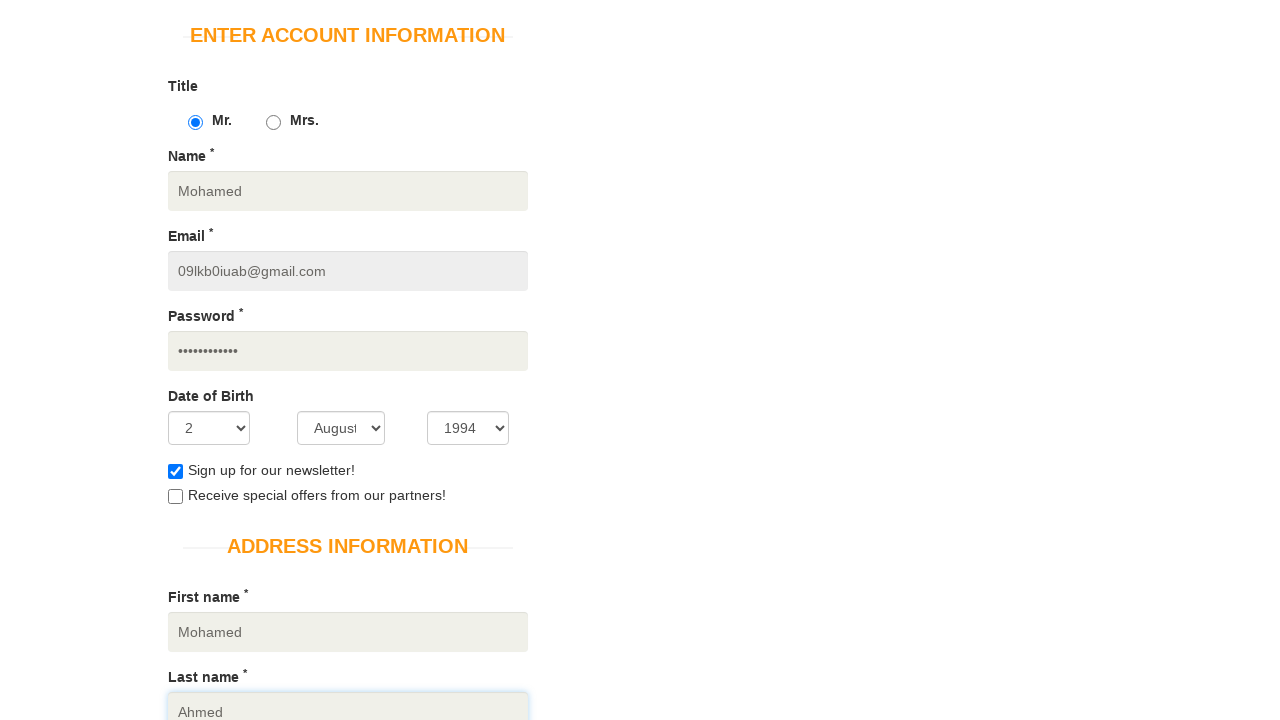

Filled company field with 'Vodafone' on #company
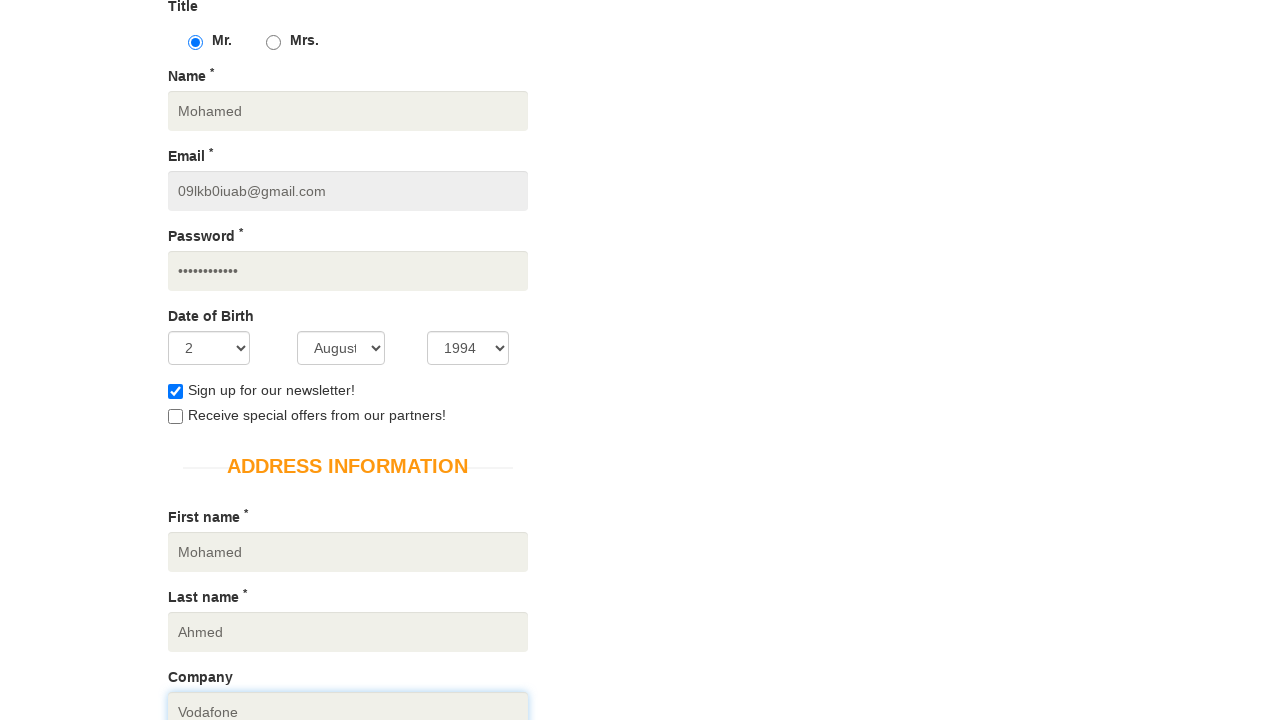

Filled address field with '22 Thawra St' on #address1
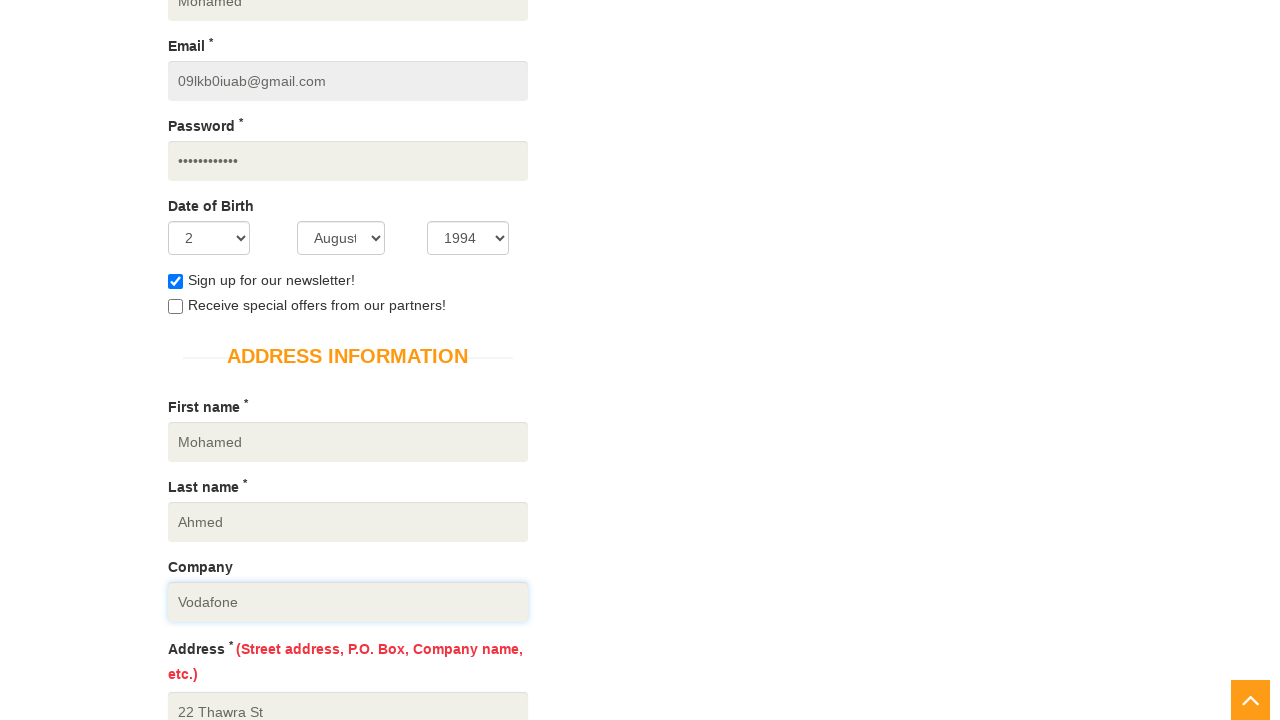

Selected country 'United States' on #country
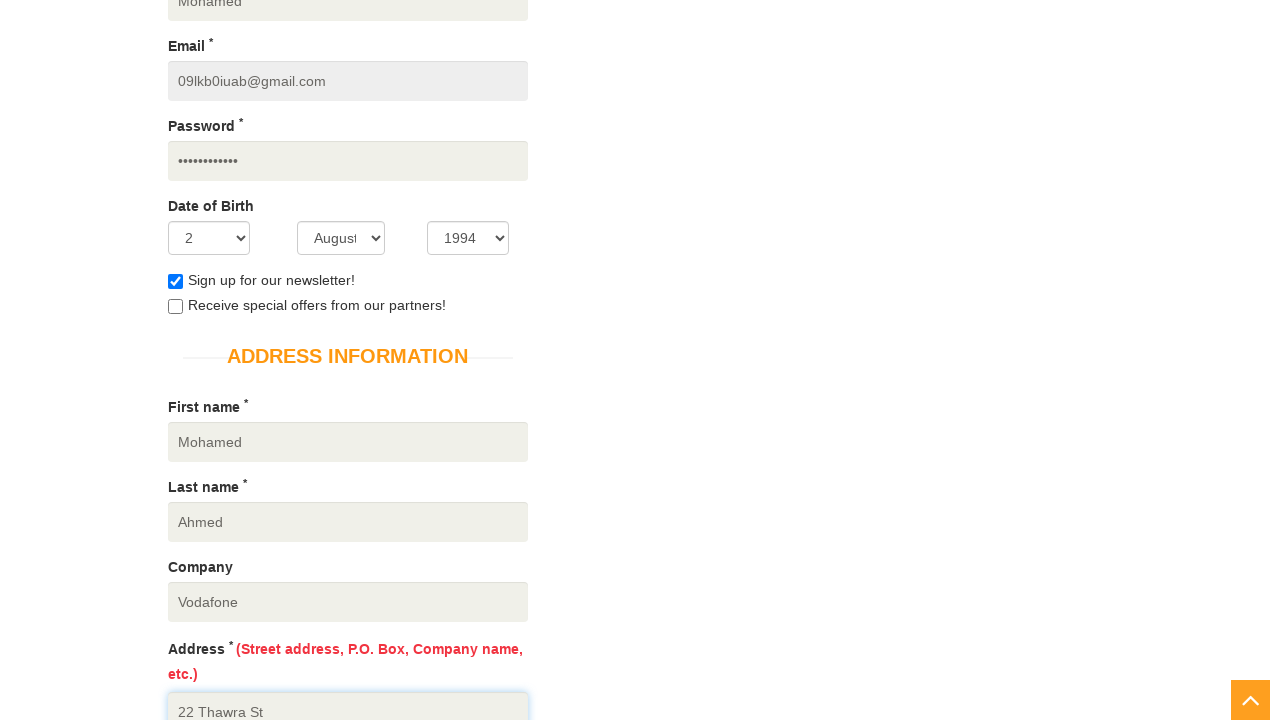

Filled state field with 'California' on #state
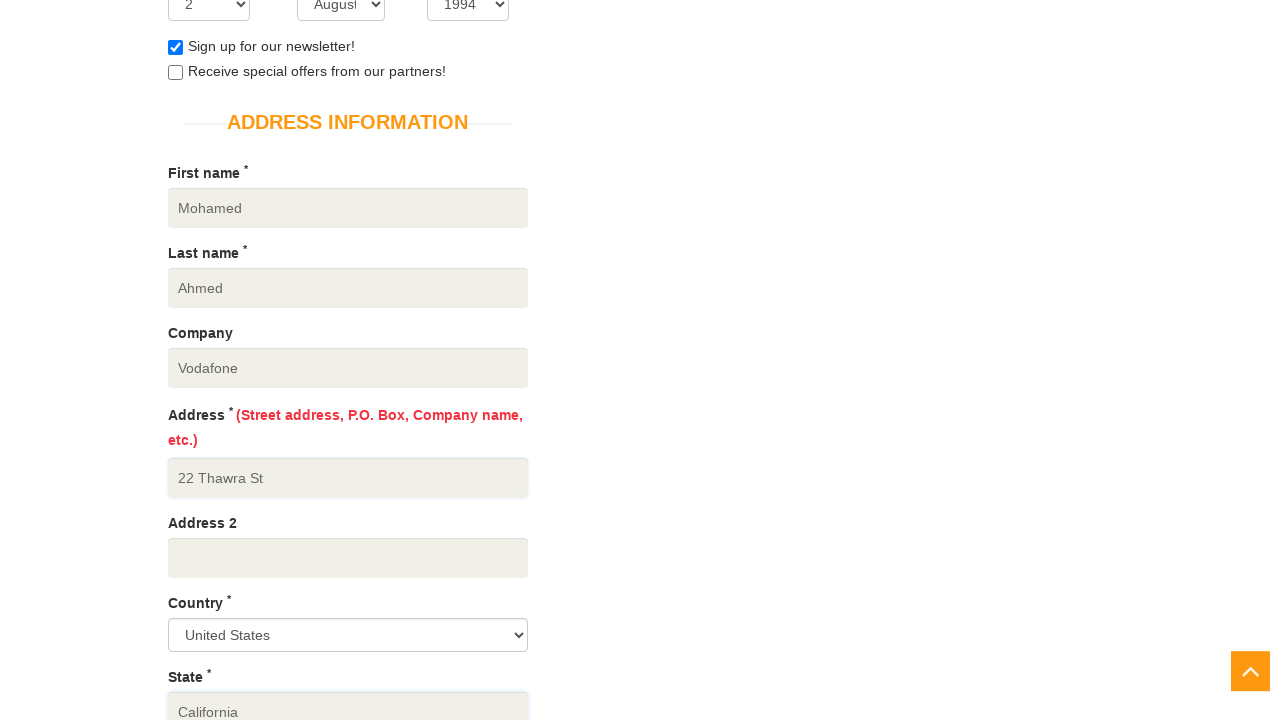

Filled city field with 'Los Angeles' on #city
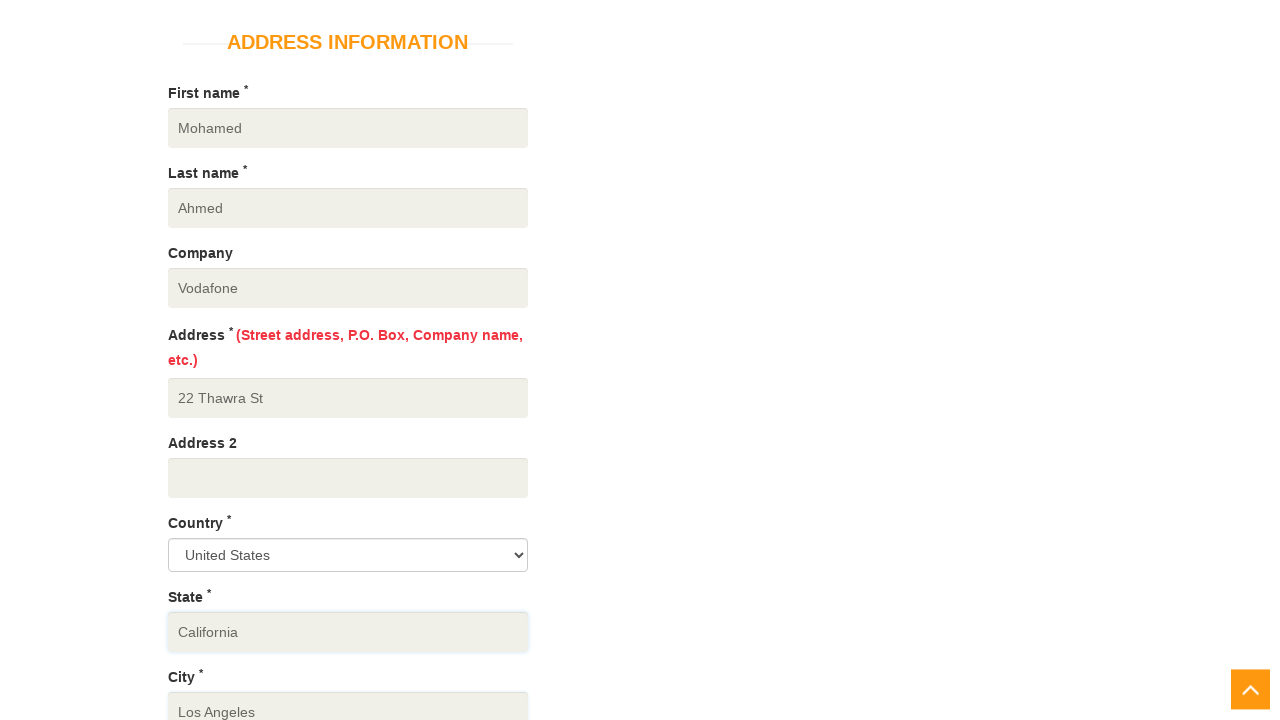

Filled zipcode field with '90002' on #zipcode
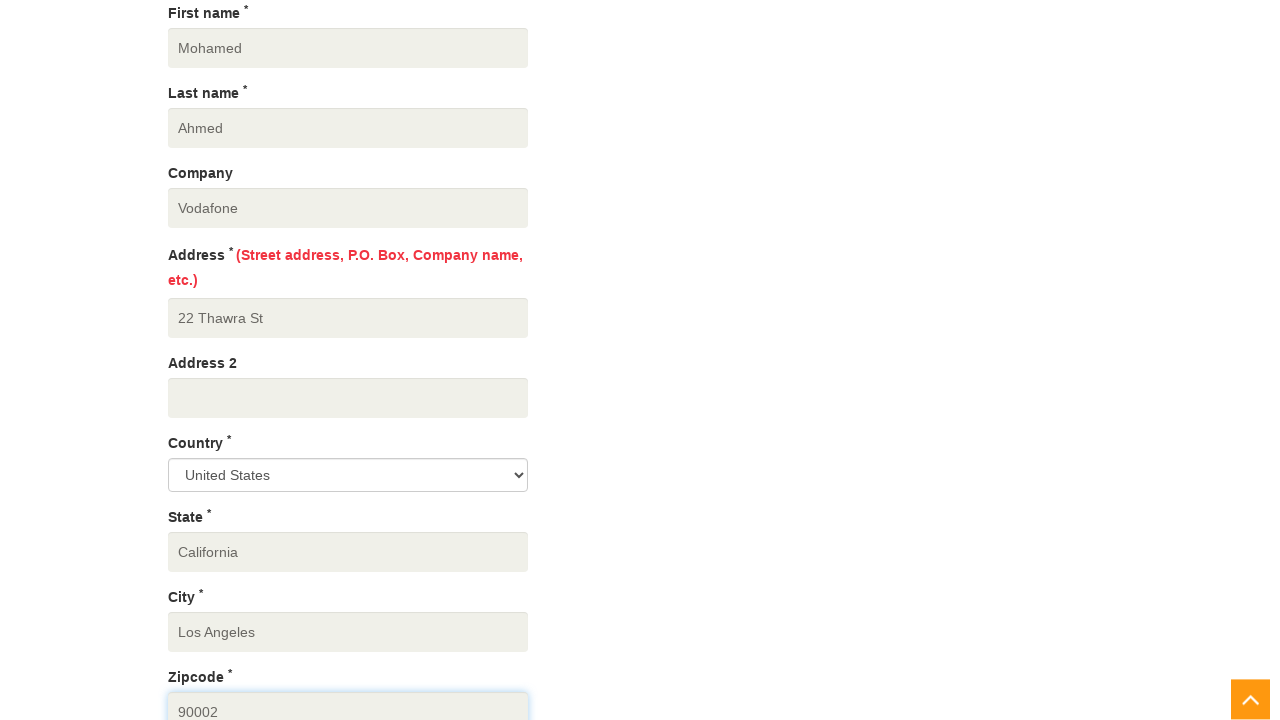

Filled mobile number field with '323 123456789' on #mobile_number
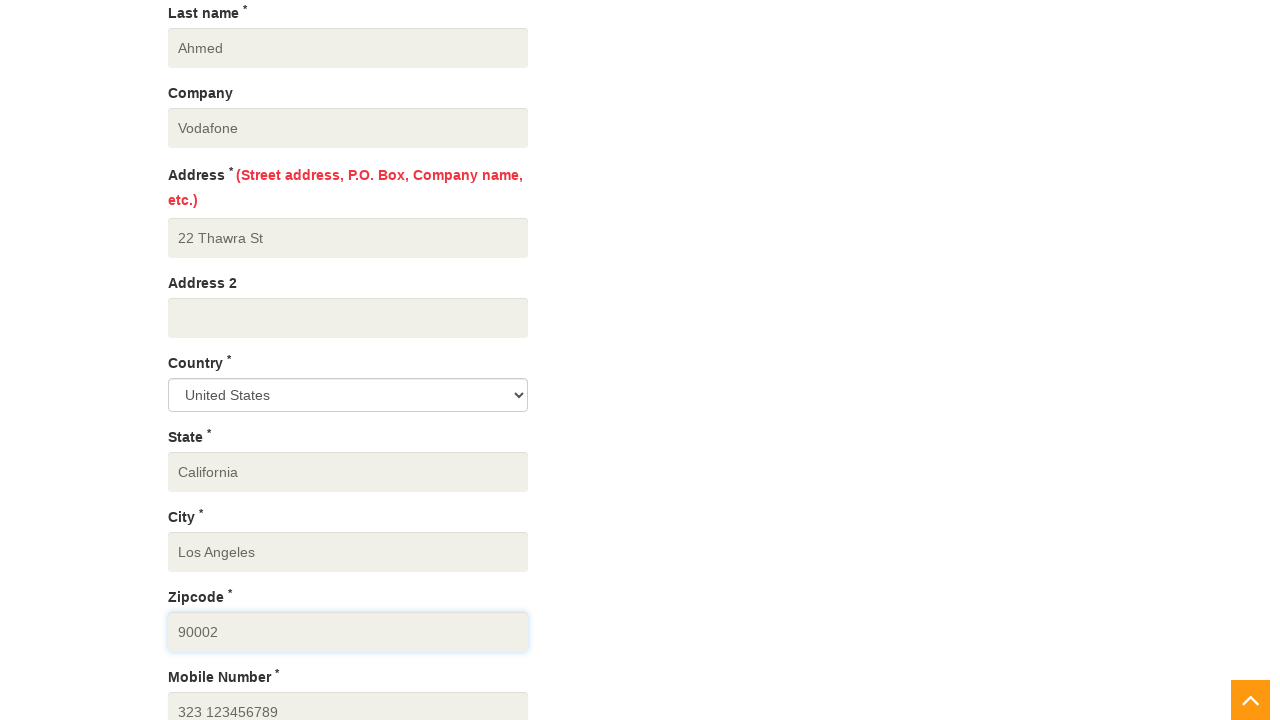

Clicked 'Create Account' button at (241, 360) on [data-qa='create-account']
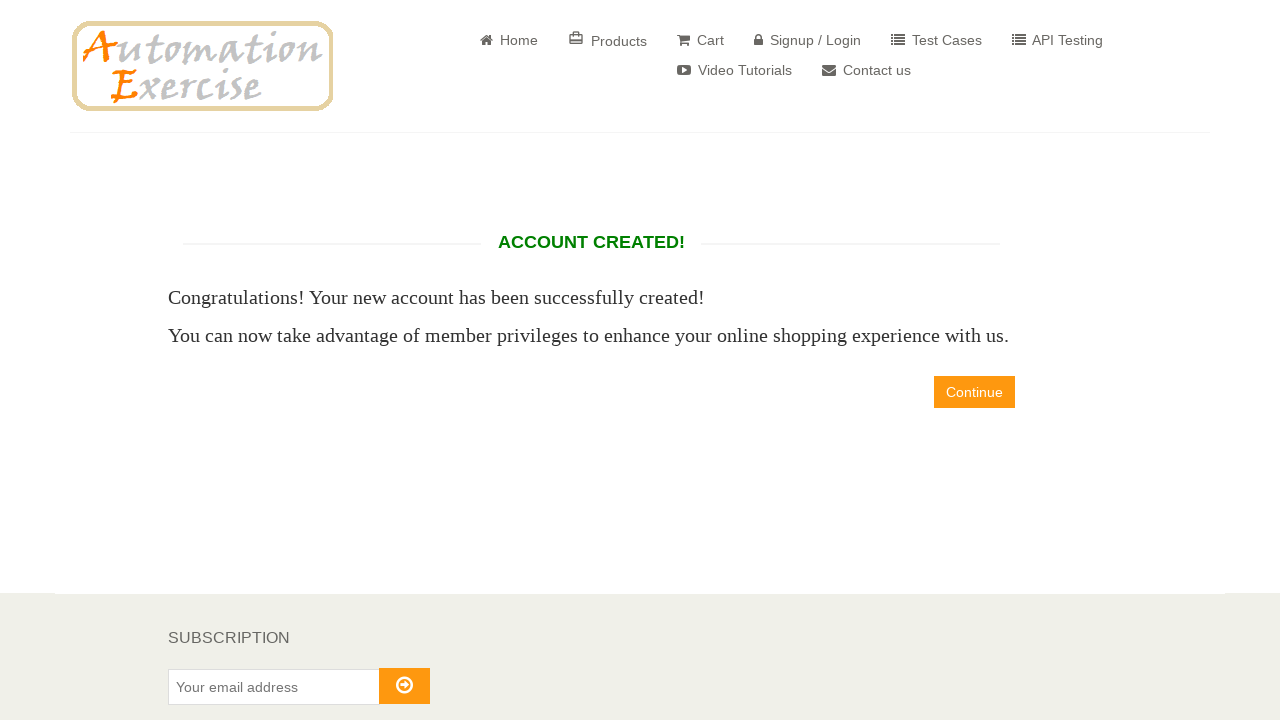

'ACCOUNT CREATED!' message is visible - user registration successful
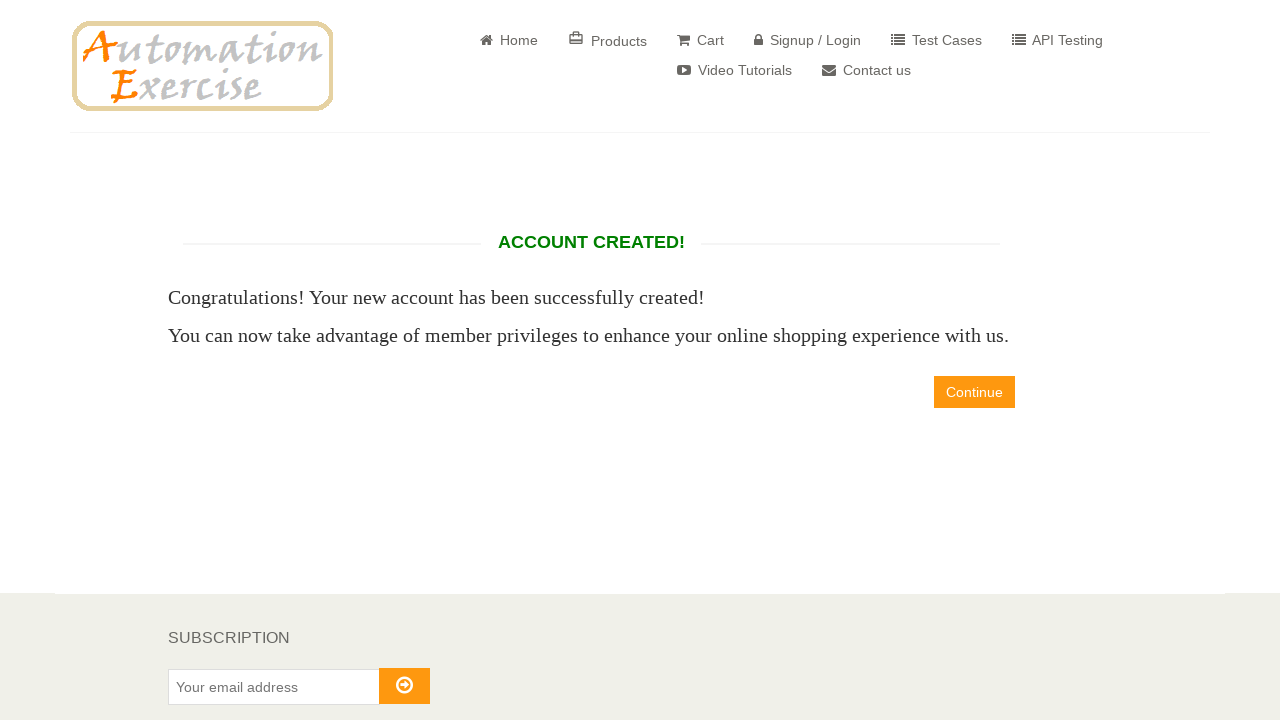

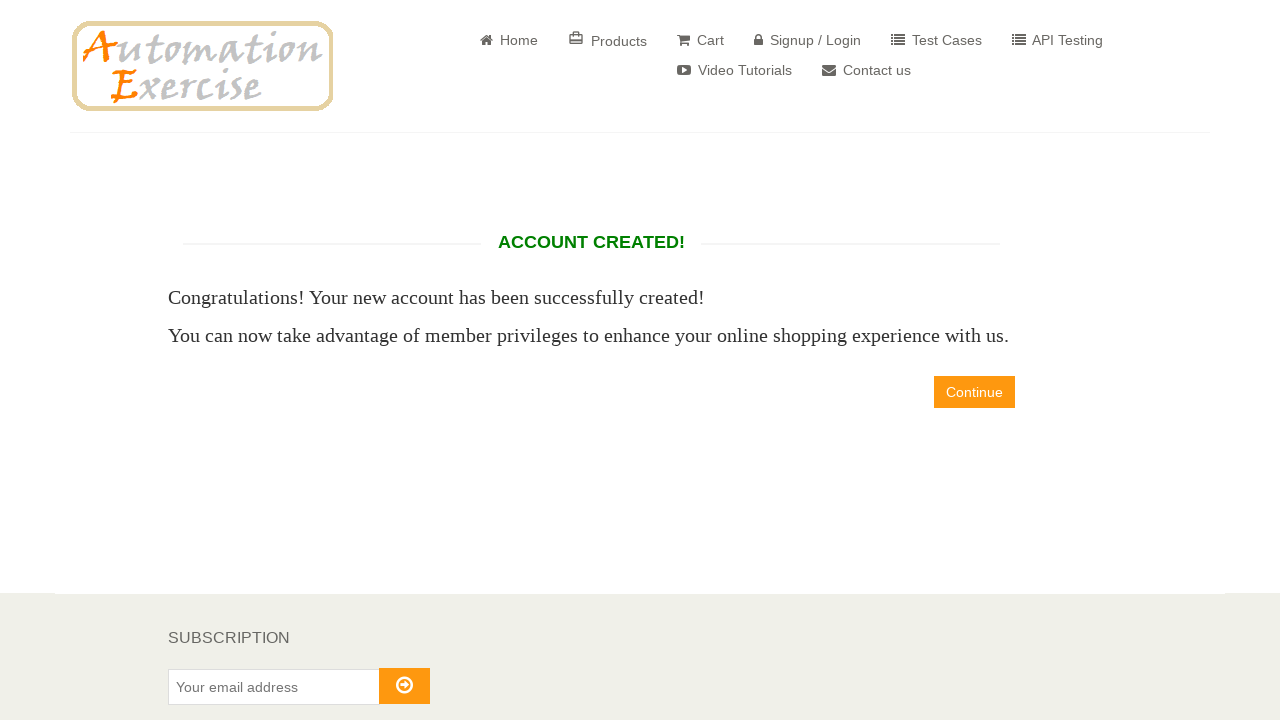